Tests selecting an option from a dropdown by manually iterating through all option elements and clicking the one with matching text, then verifies the selection was successful.

Starting URL: http://the-internet.herokuapp.com/dropdown

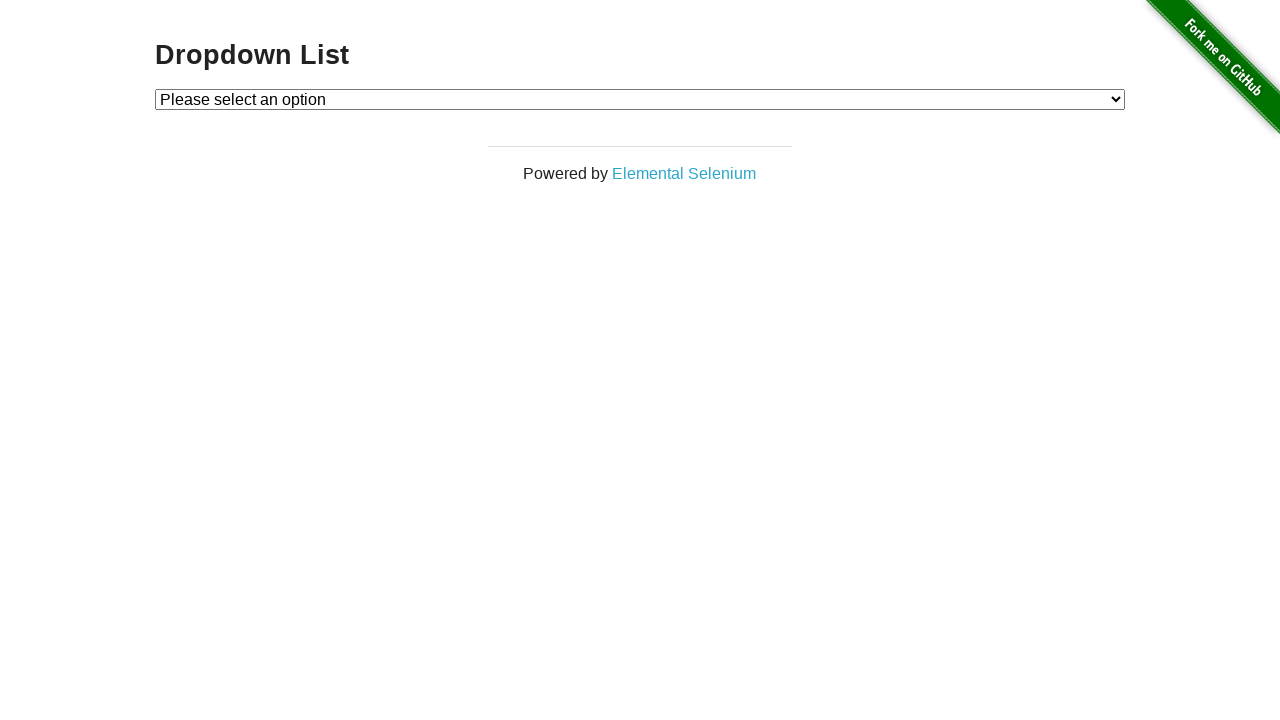

Located the dropdown element
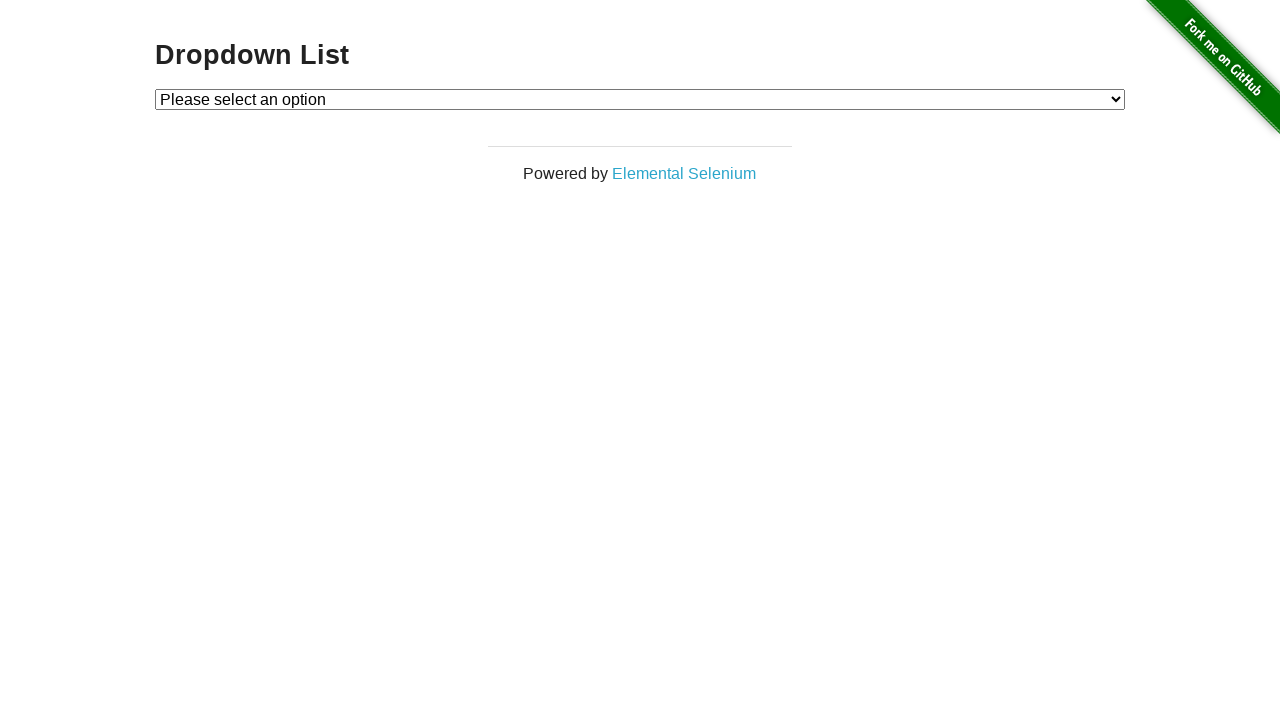

Selected 'Option 1' from the dropdown on #dropdown
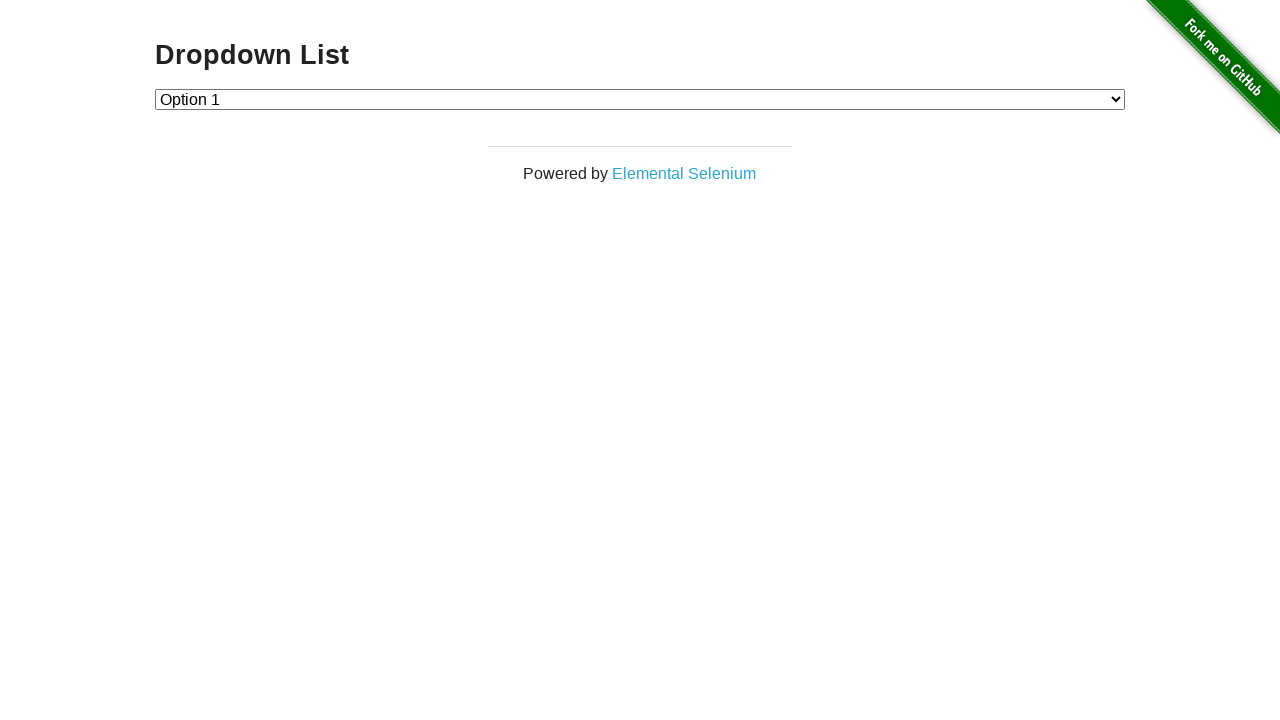

Retrieved the selected option value from dropdown
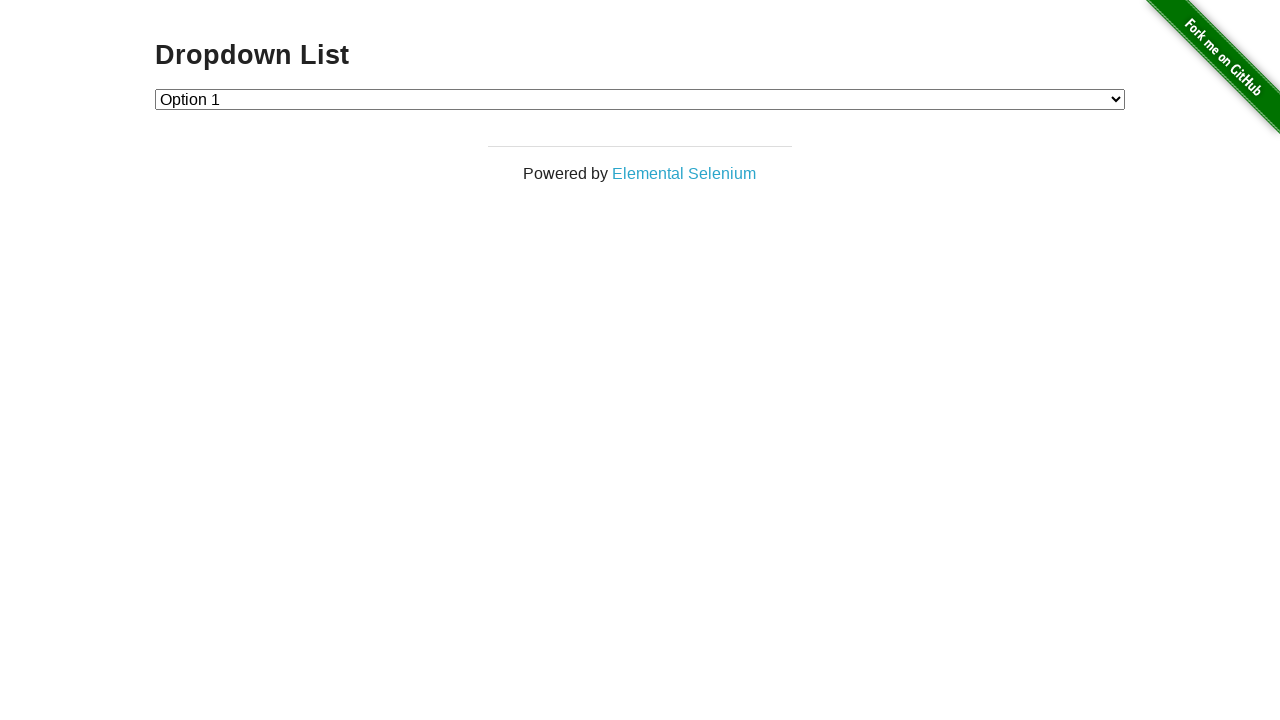

Verified that the dropdown value is '1' (Option 1)
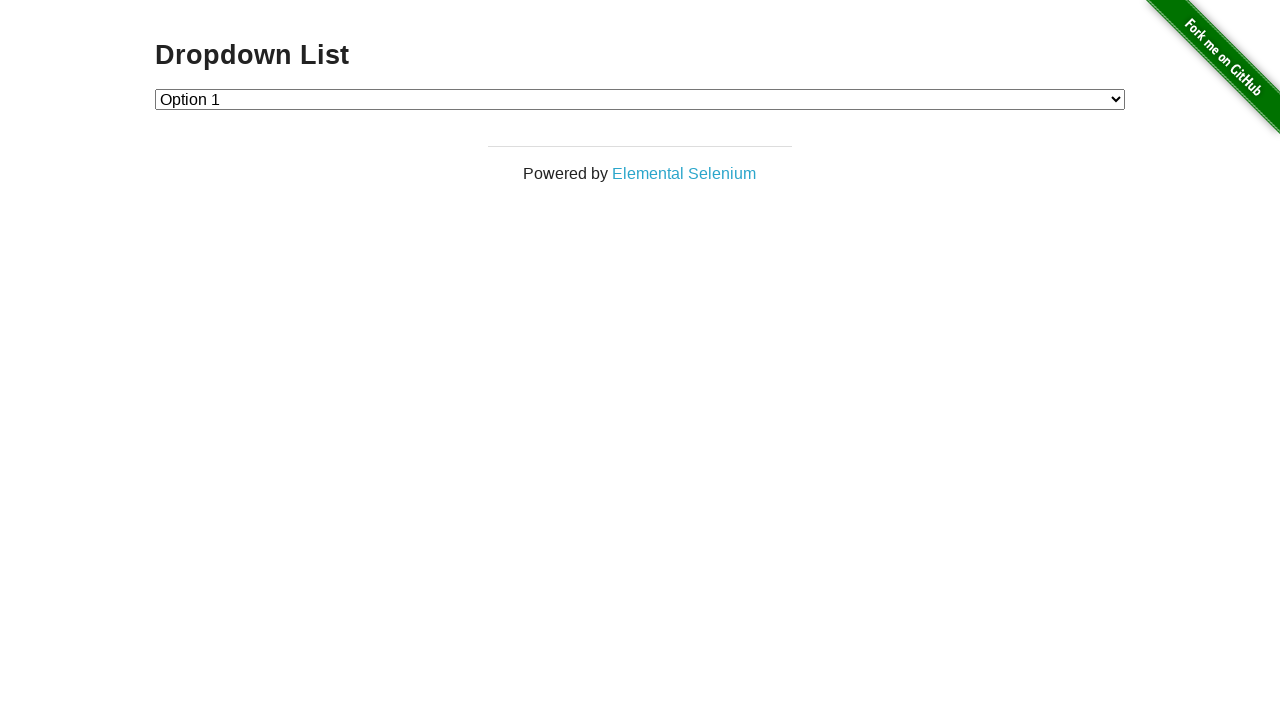

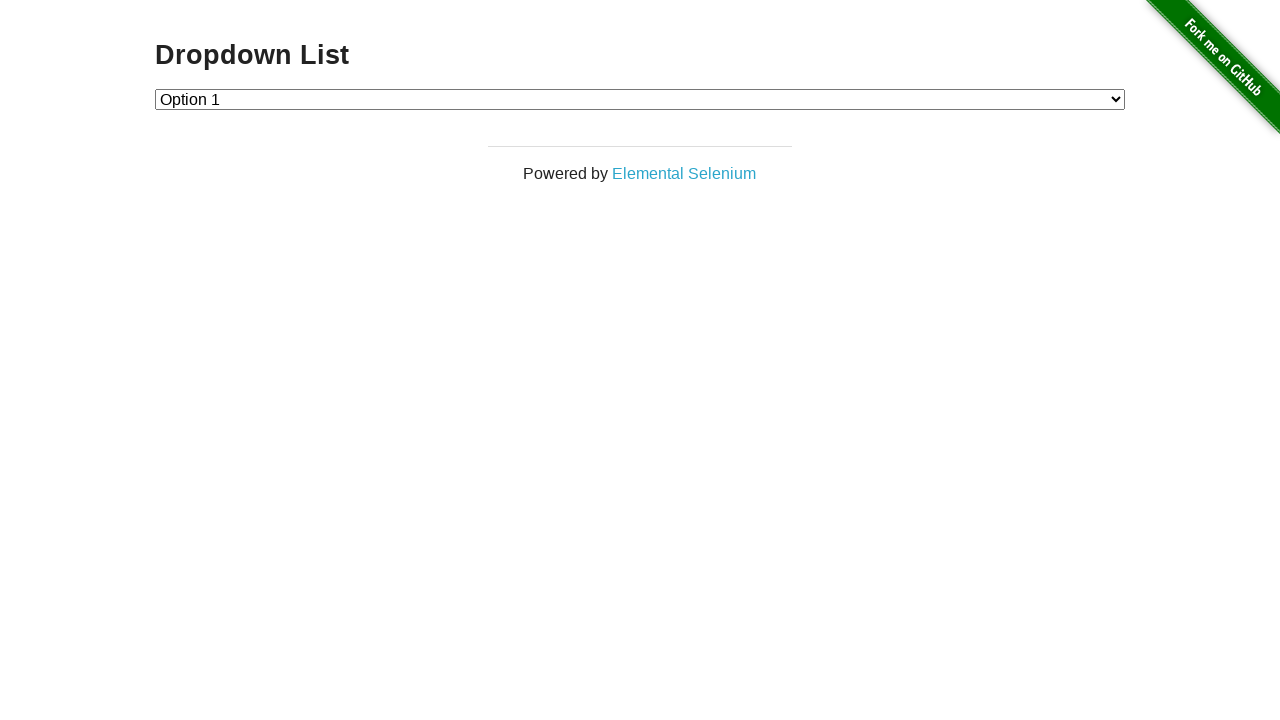